Tests dynamic button text update functionality by entering text in an input field and clicking a button to update its label

Starting URL: http://uitestingplayground.com/textinput

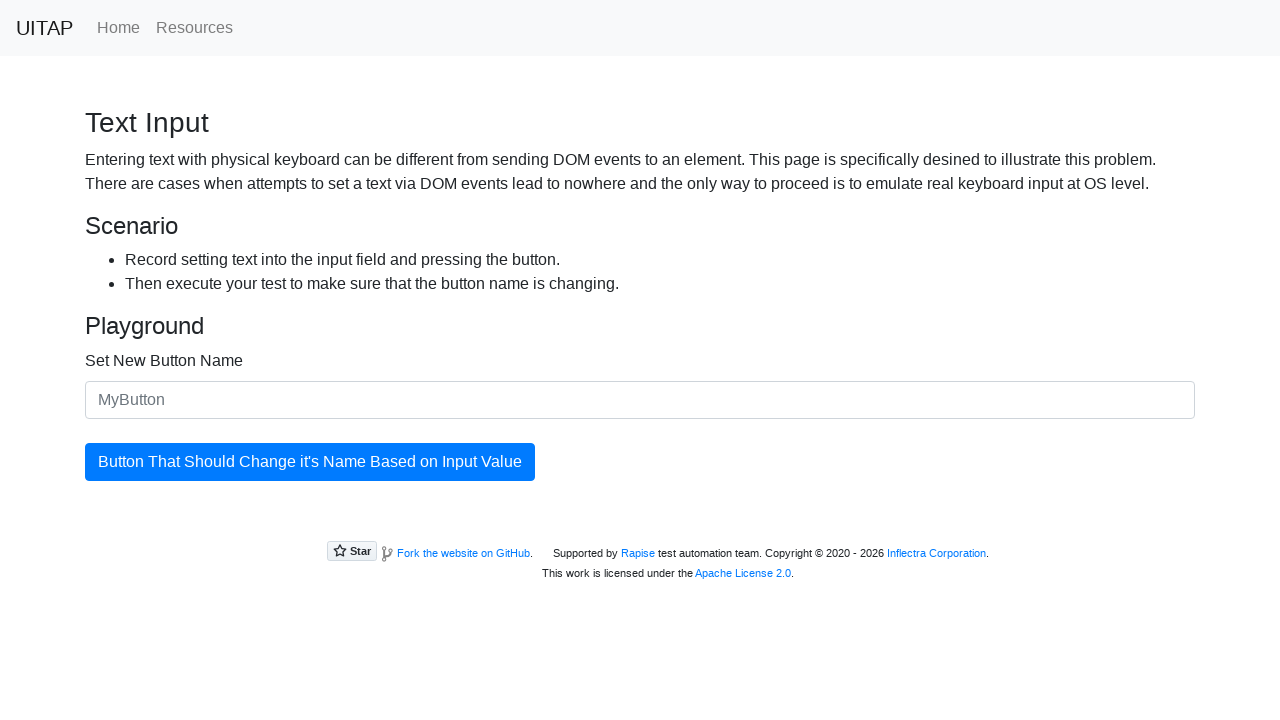

Entered 'SkyPro' in the input field to set new button name on #newButtonName
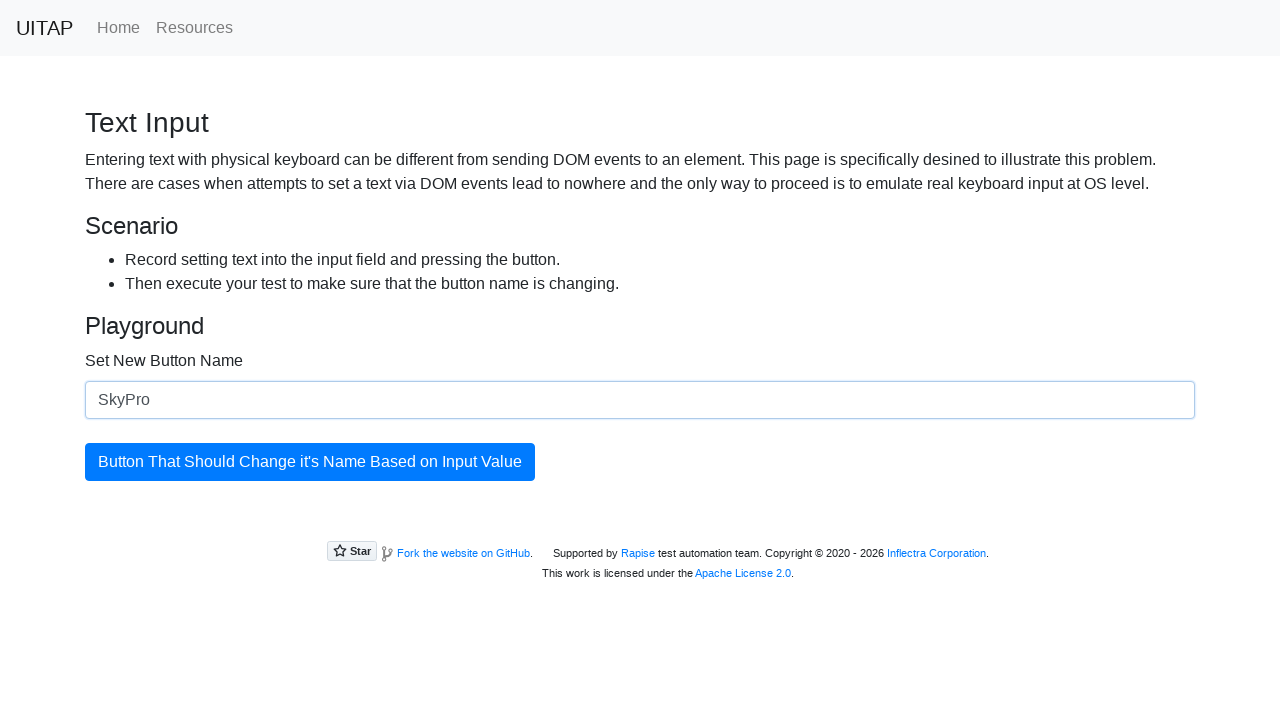

Clicked the button to update its text at (310, 462) on #updatingButton
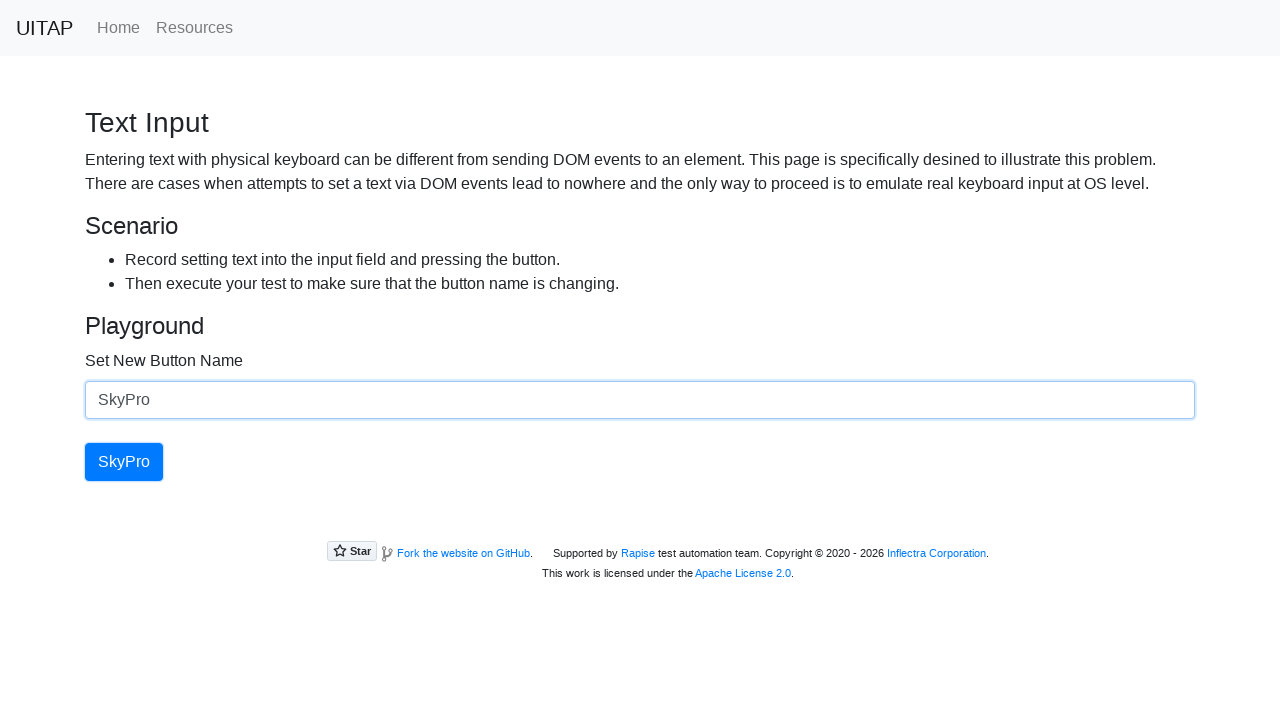

Button text updated to 'SkyPro'
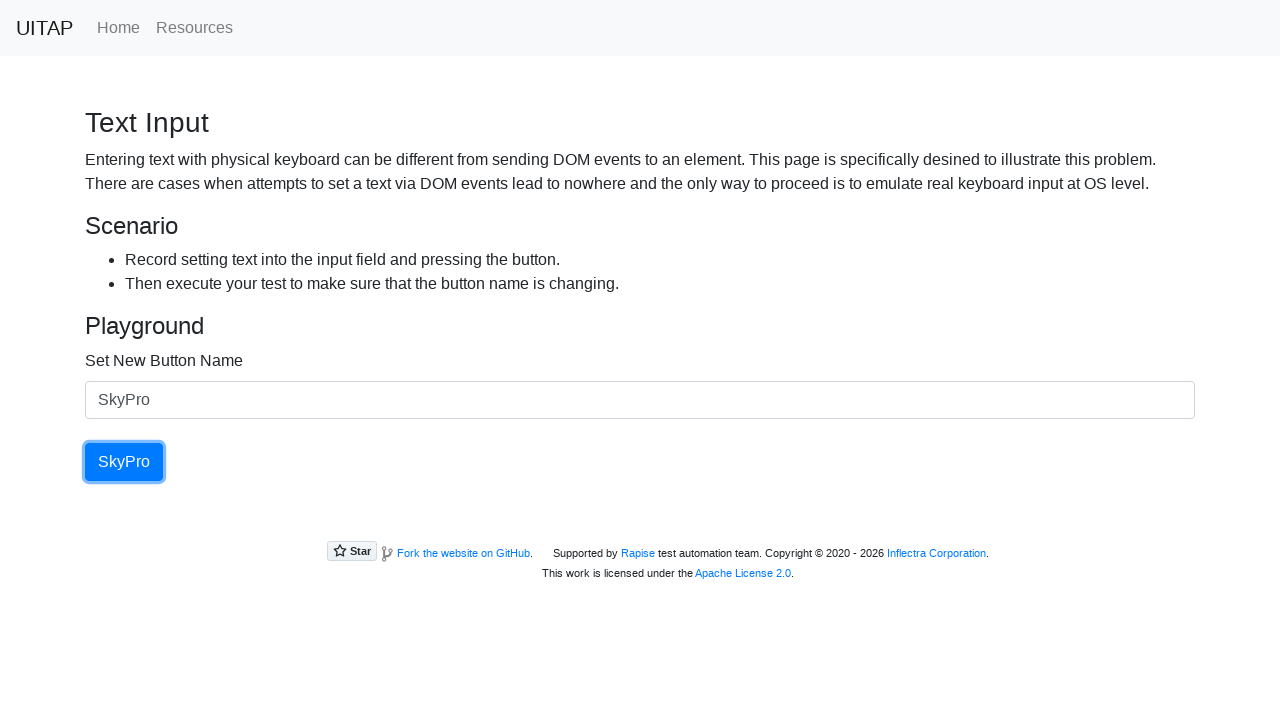

Retrieved button text: 'SkyPro'
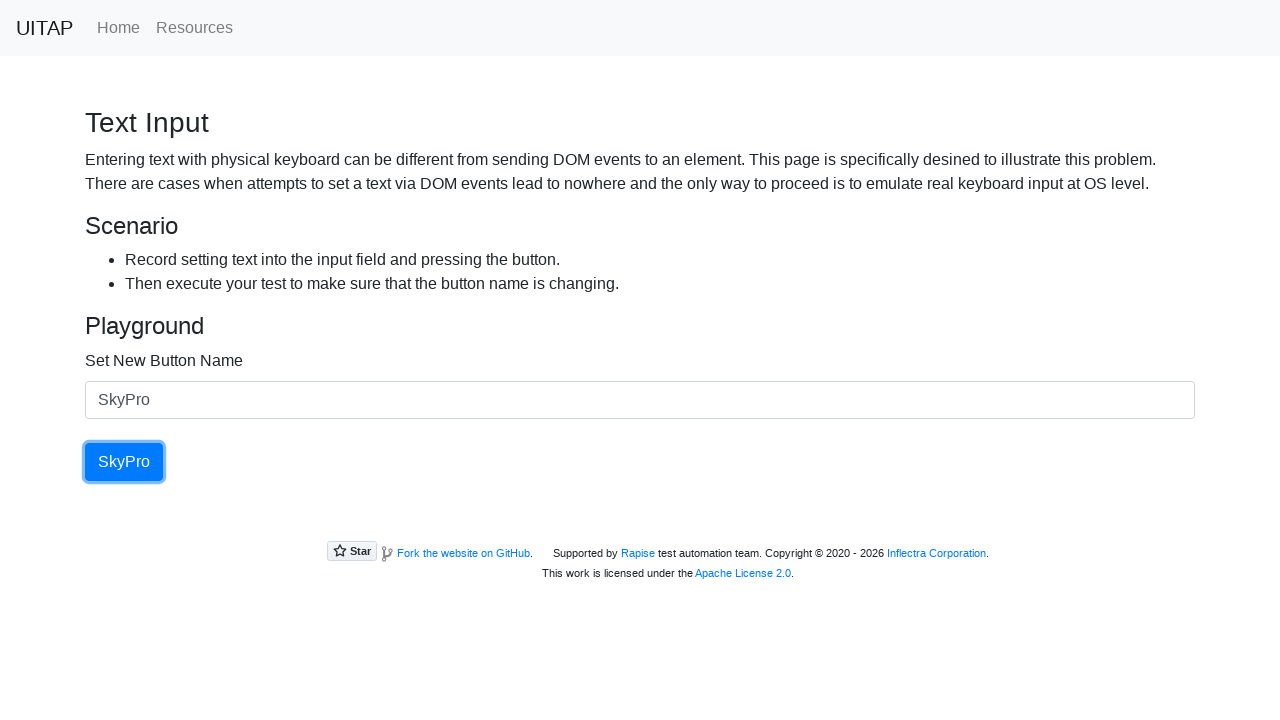

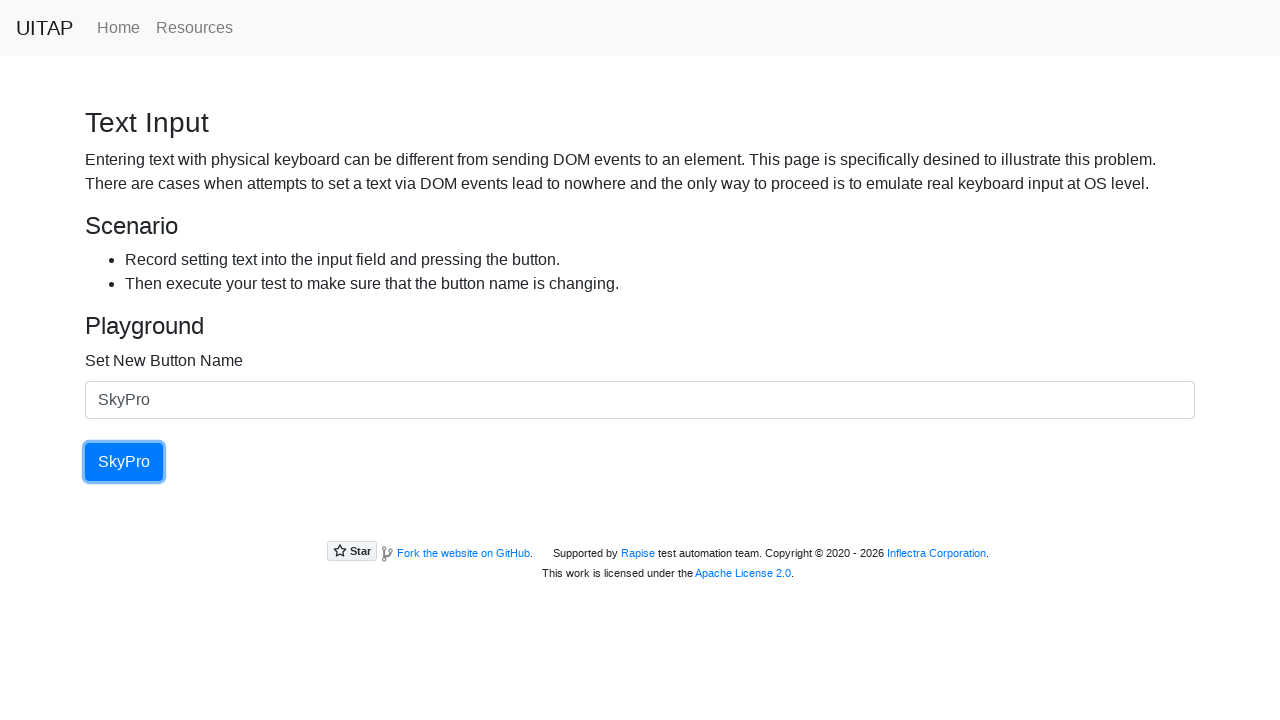